Tests browser window manipulation by maximizing the window and verifying that the position and size change

Starting URL: https://bonigarcia.dev/selenium-webdriver-java/

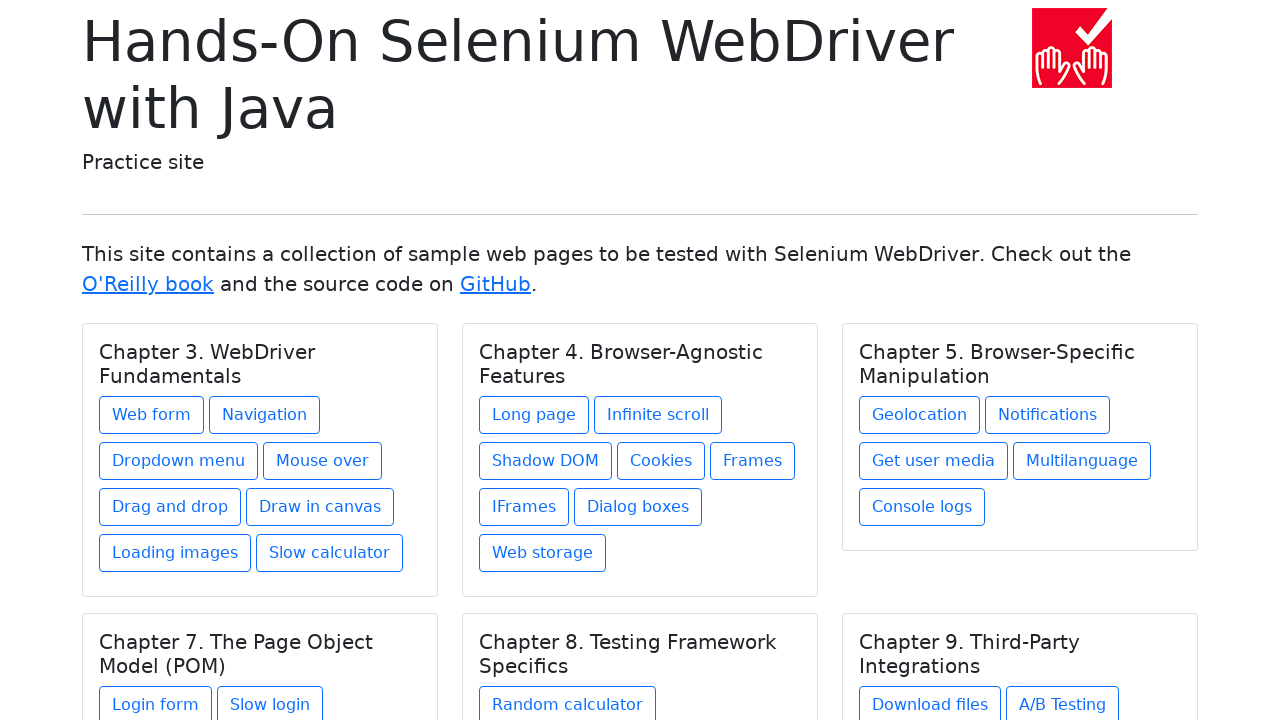

Retrieved initial window viewport size
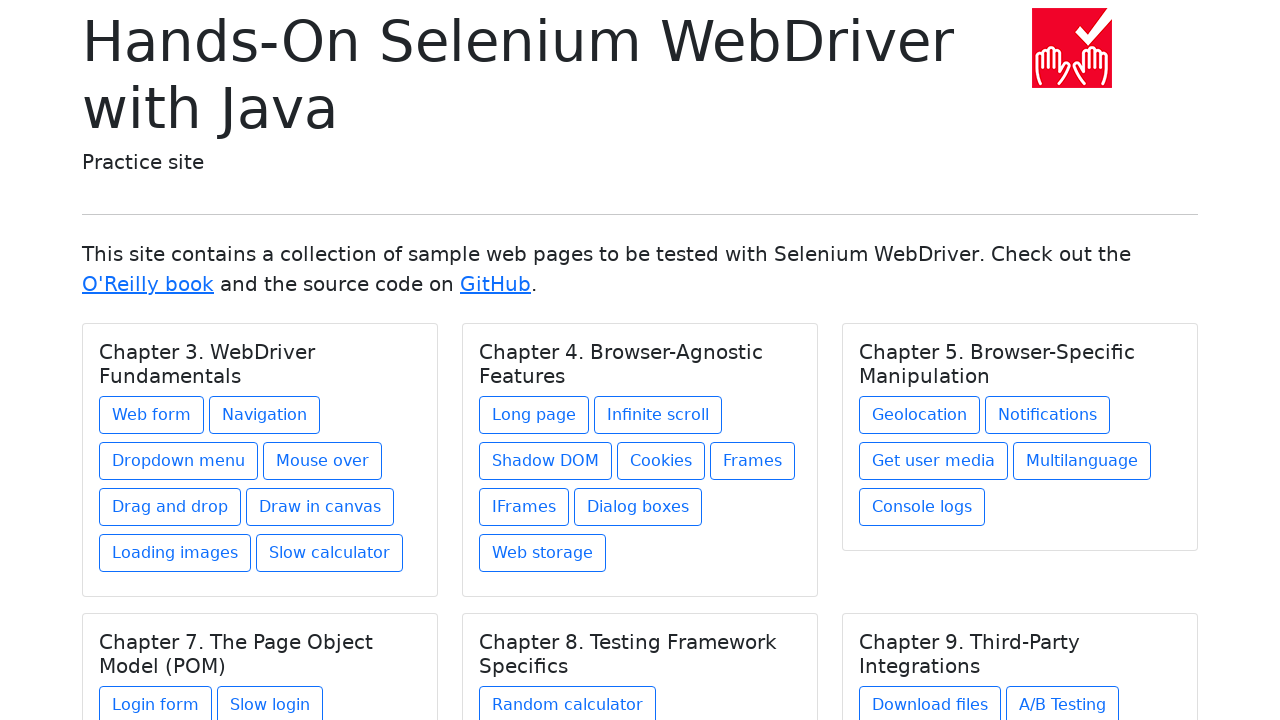

Set viewport size to 1920x1080 to simulate window maximization
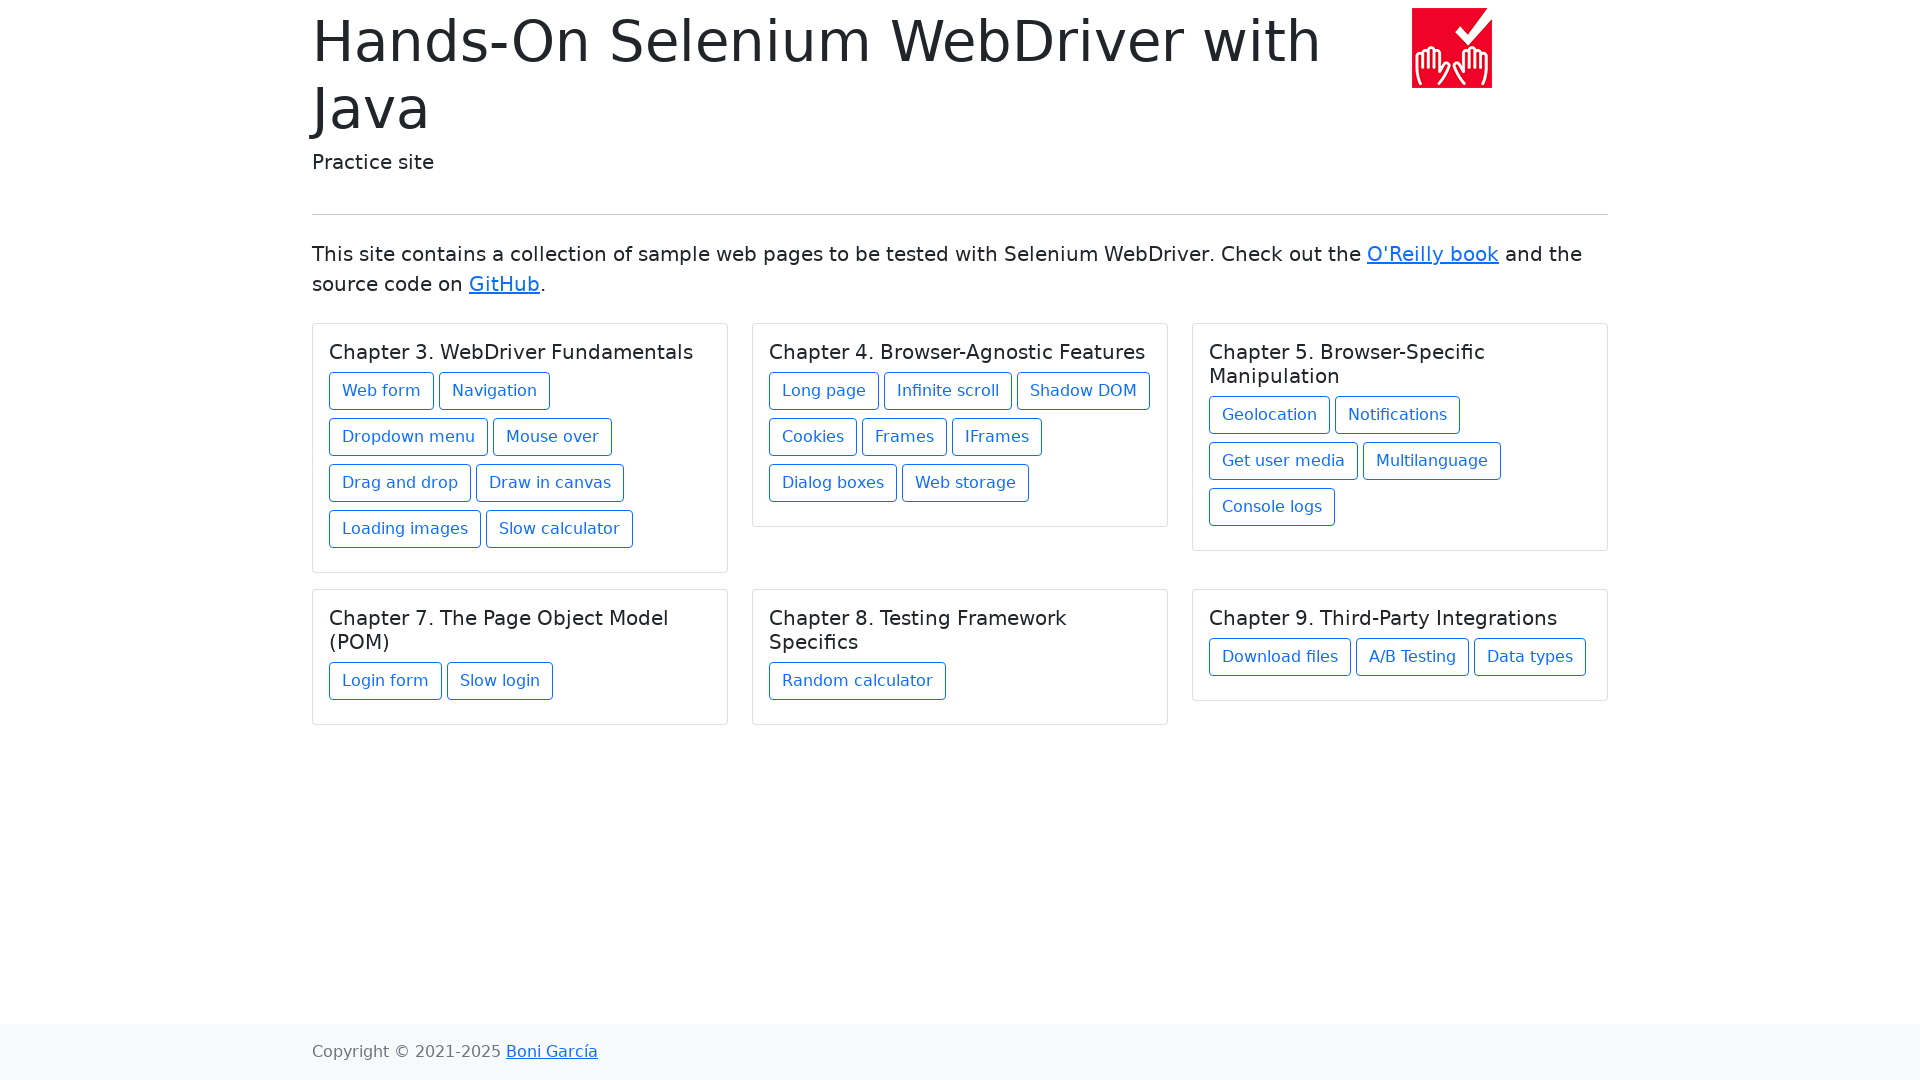

Retrieved new window viewport size after maximization
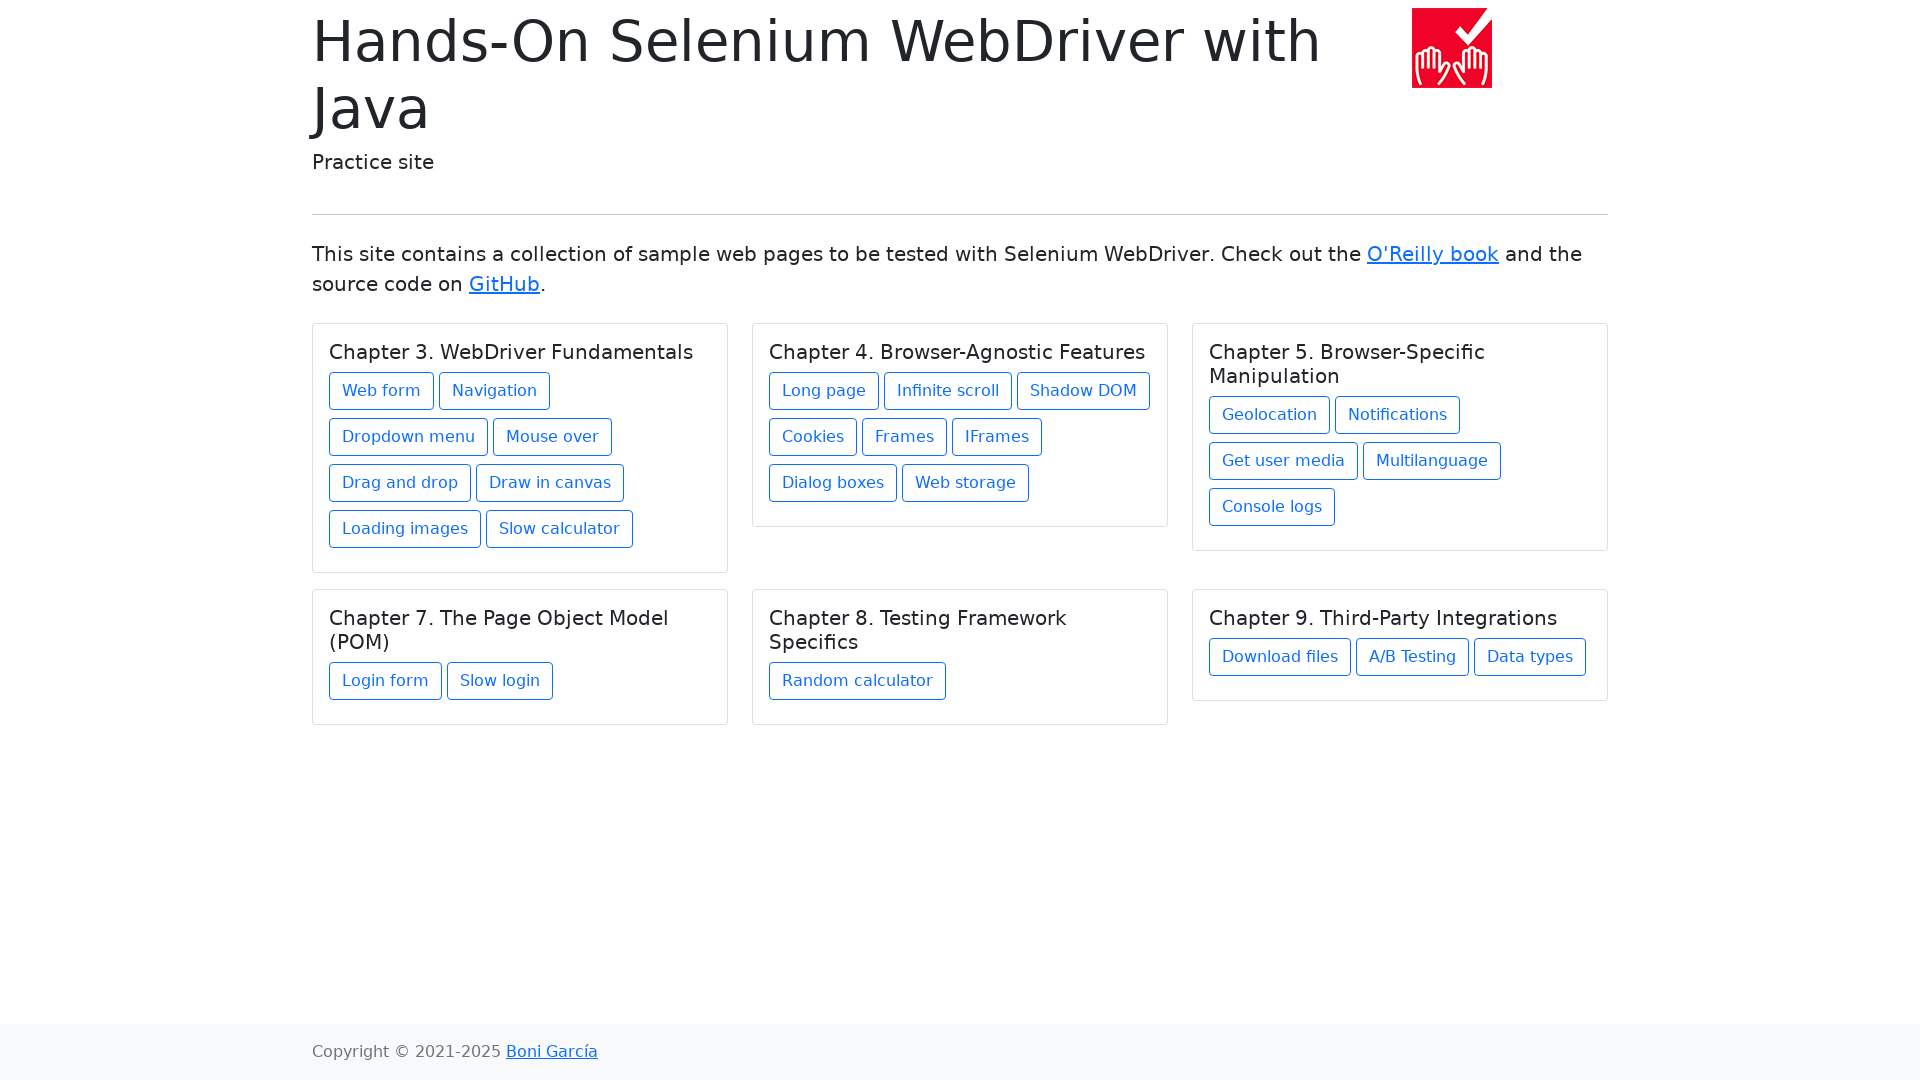

Verified that viewport size changed from initial to new size
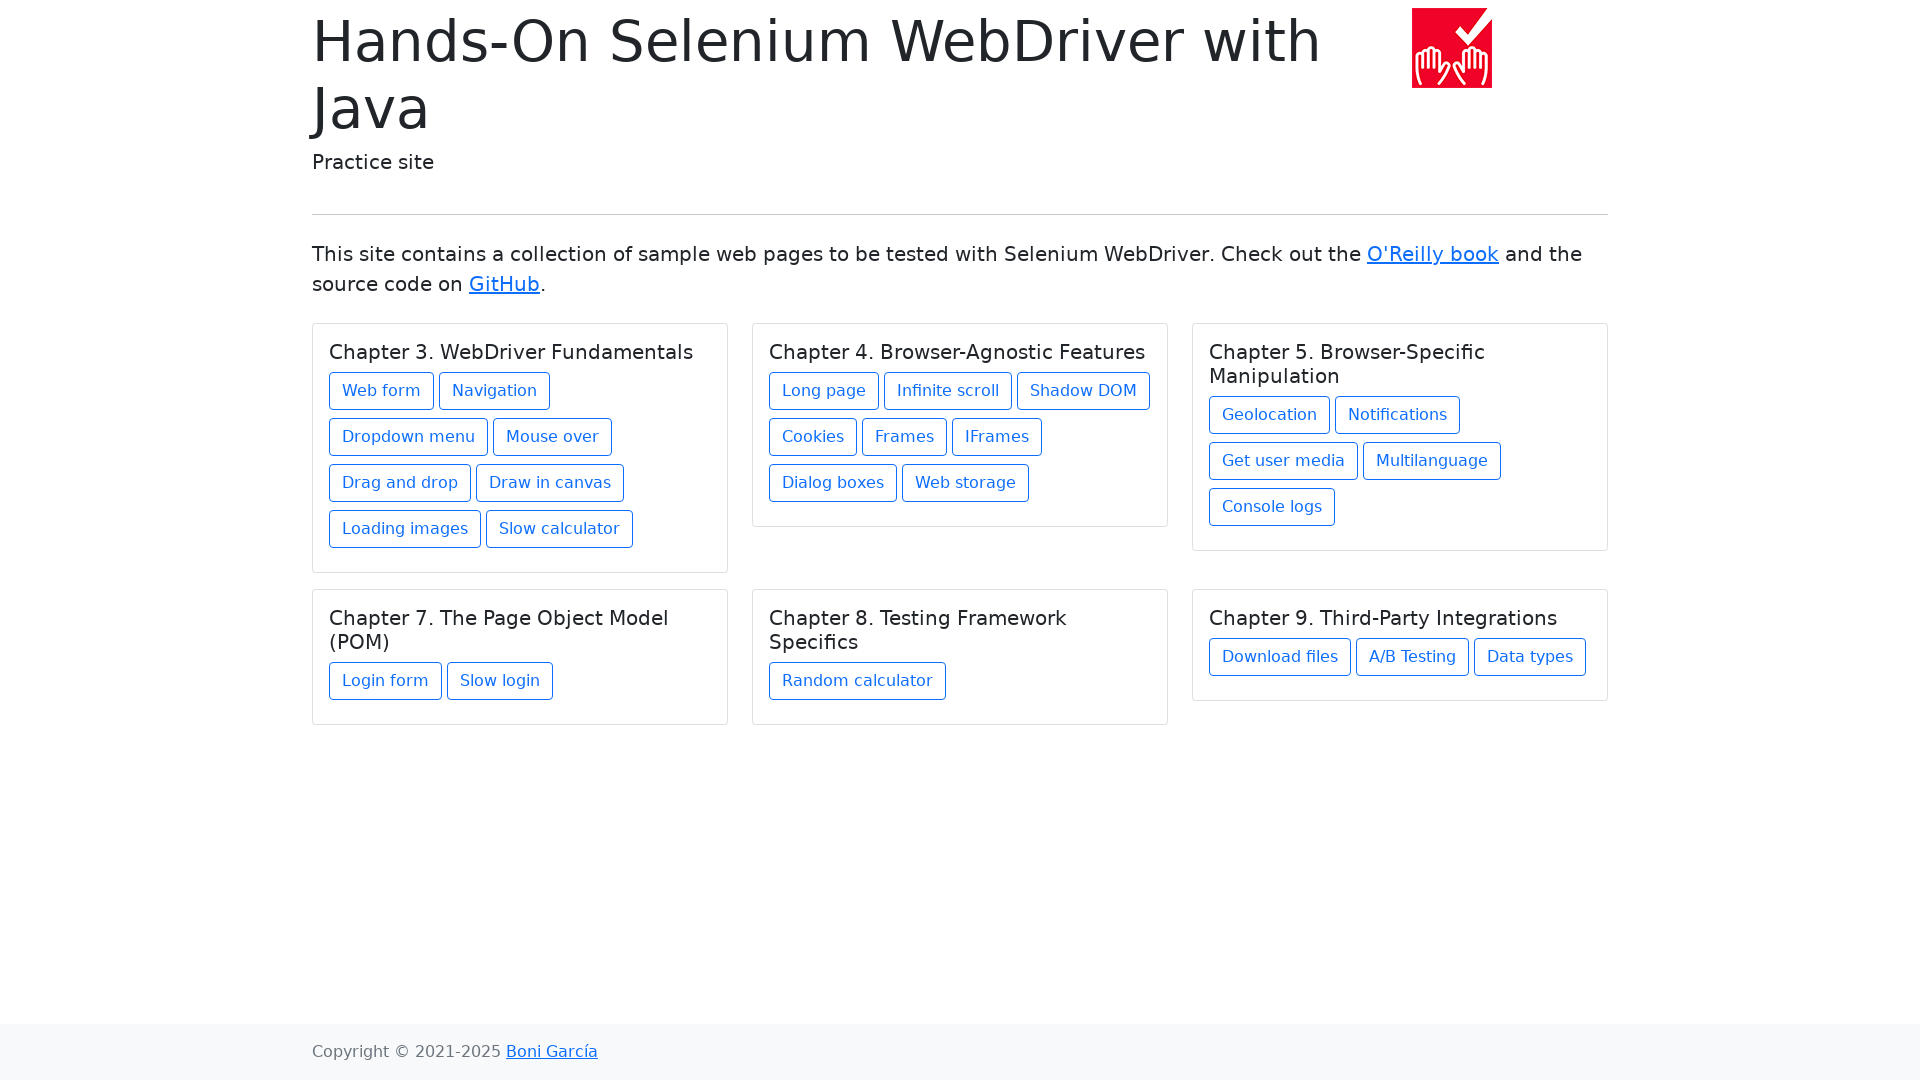

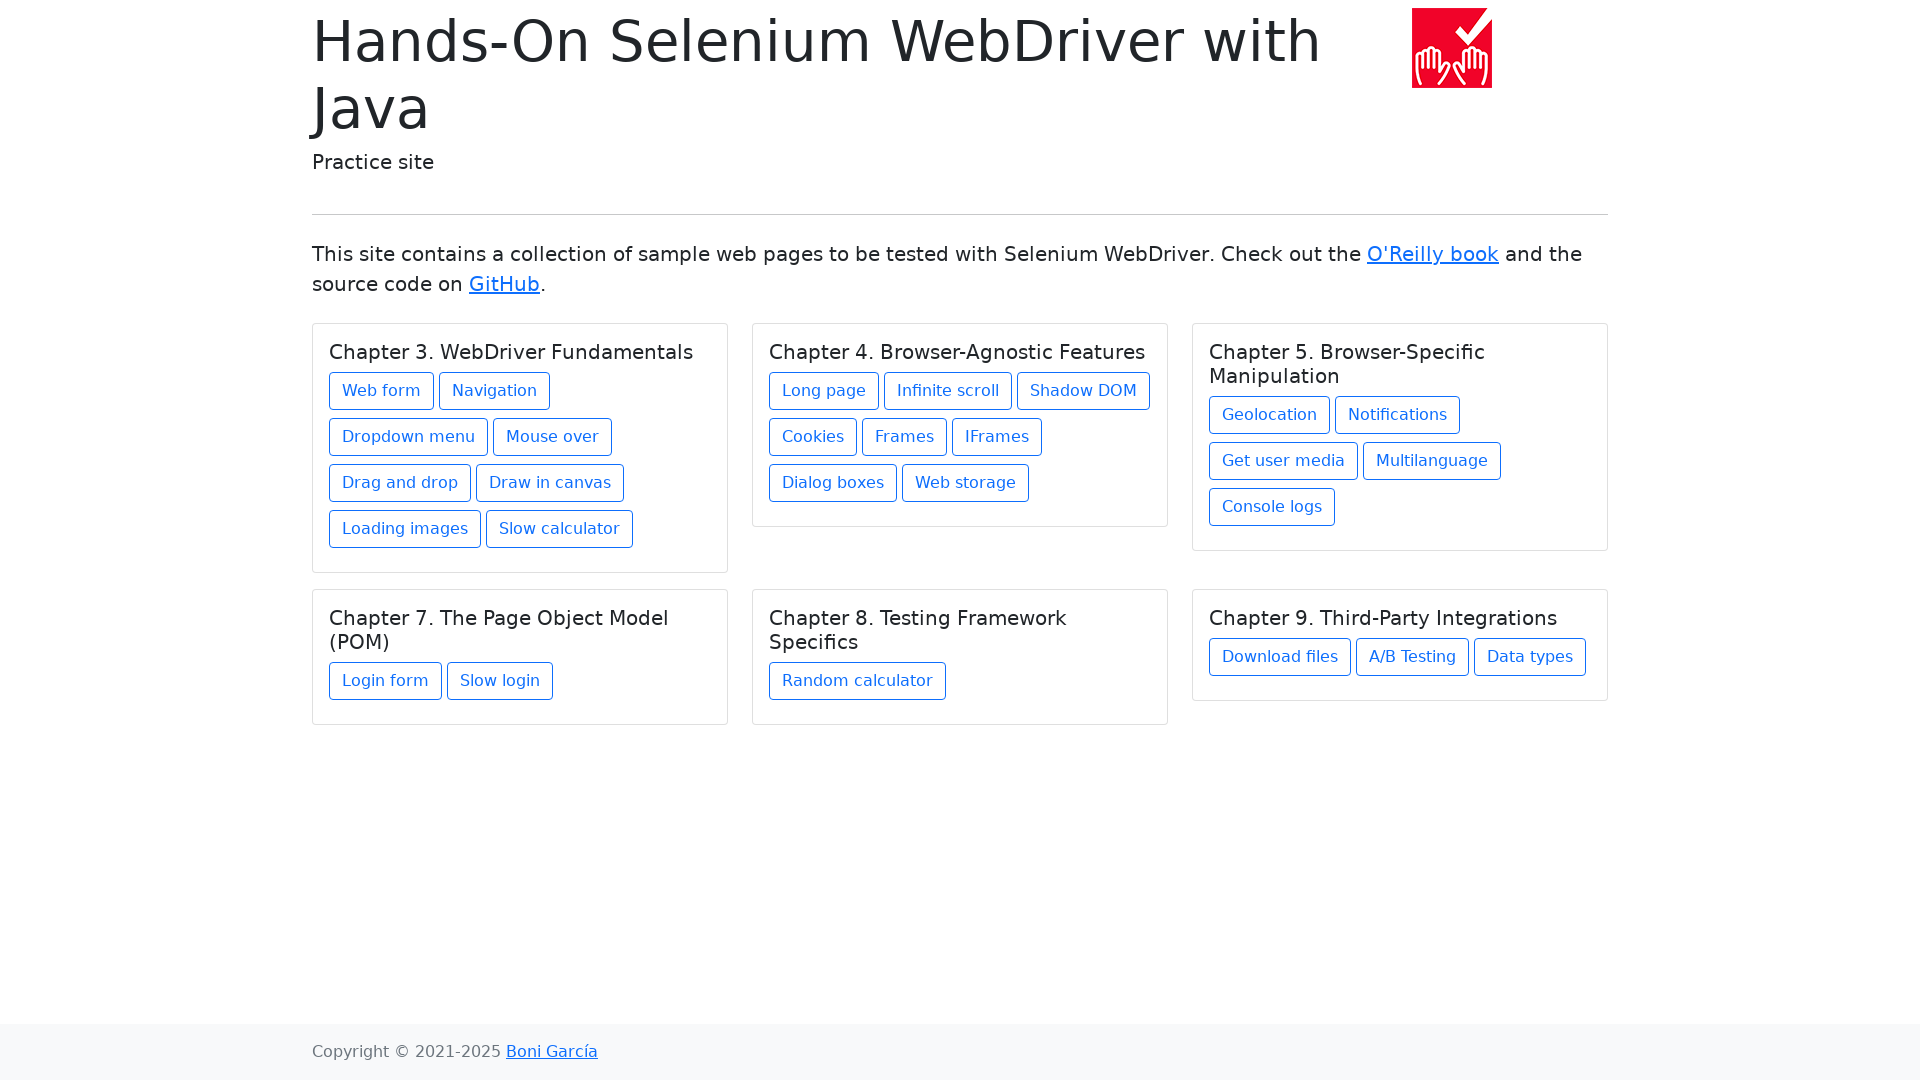